Tests browser window handling by opening a new tab, switching to it, closing it, and returning to the main window

Starting URL: https://demoqa.com/browser-windows

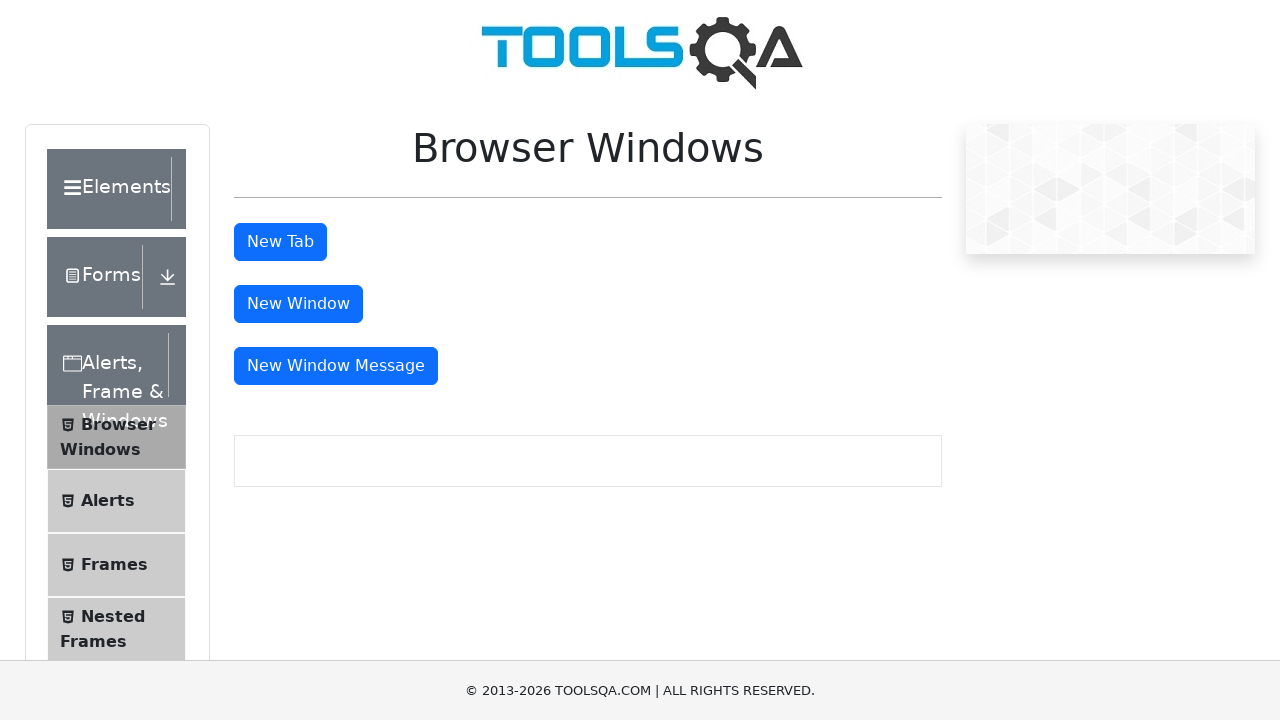

Stored main page context for later reference
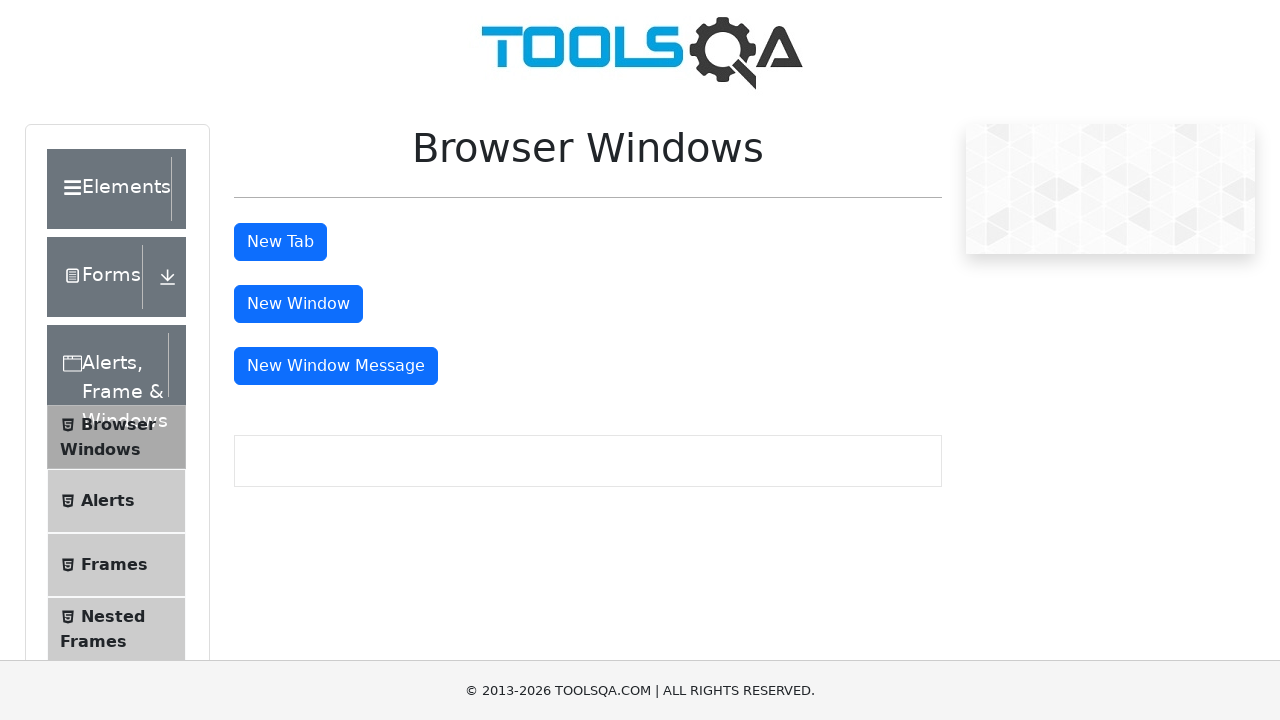

Clicked button to open new tab at (280, 242) on #tabButton
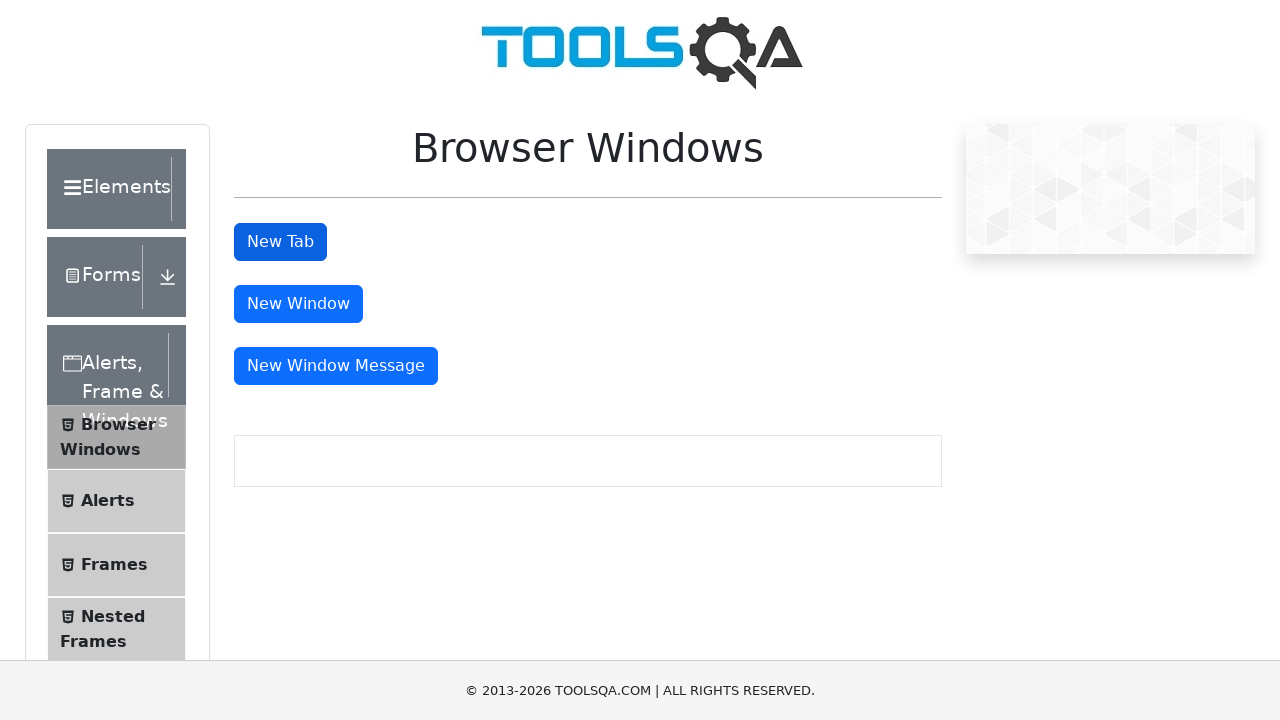

Retrieved all open pages/tabs from context
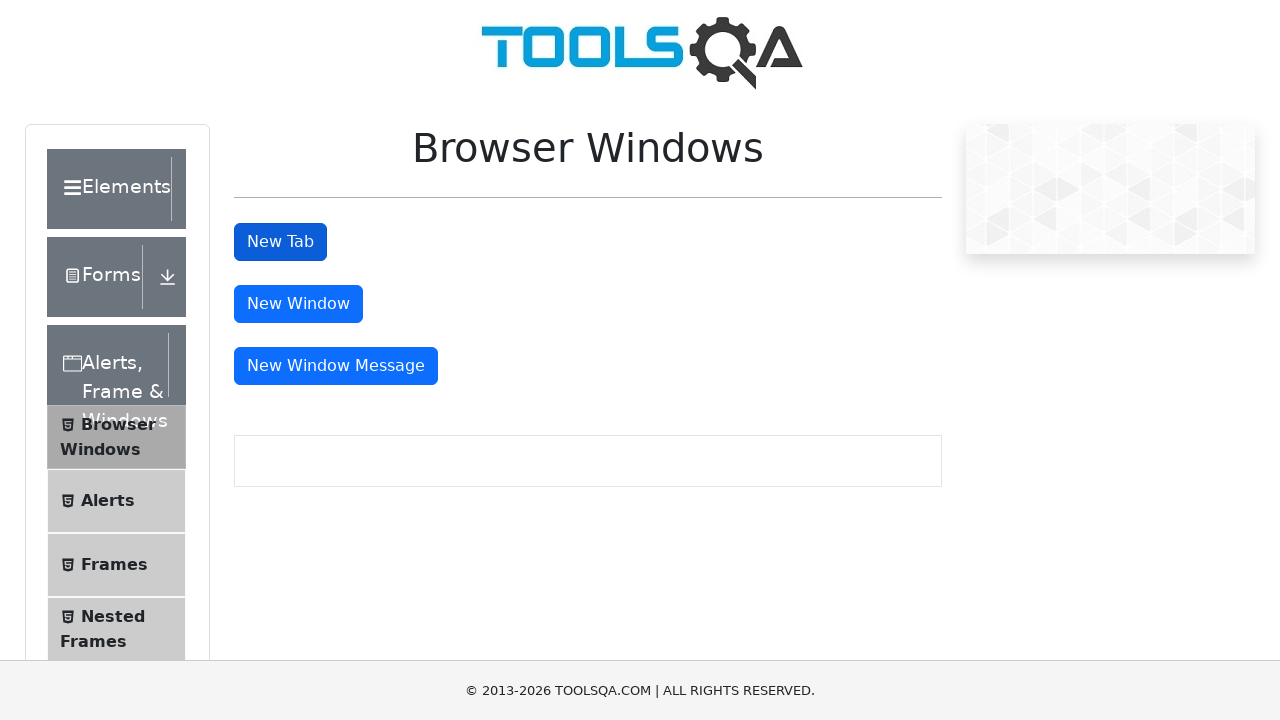

Identified newly opened tab
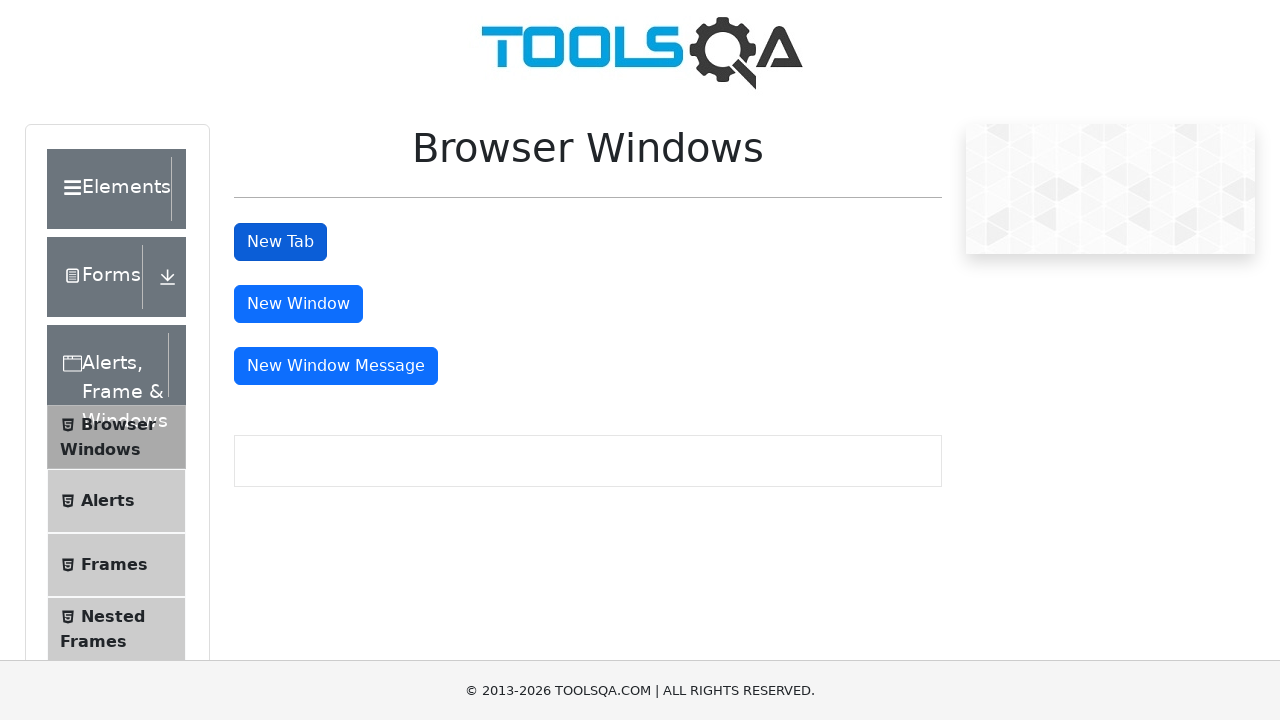

Switched focus to newly opened tab
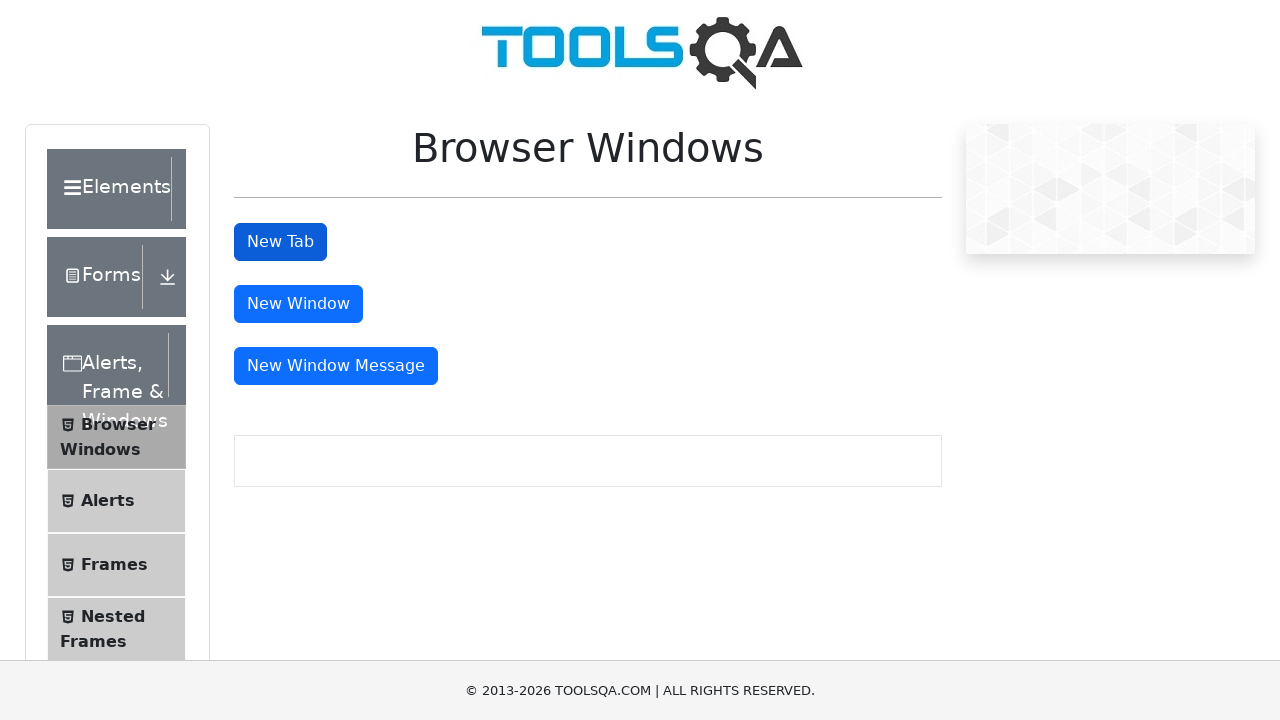

Closed the newly opened tab
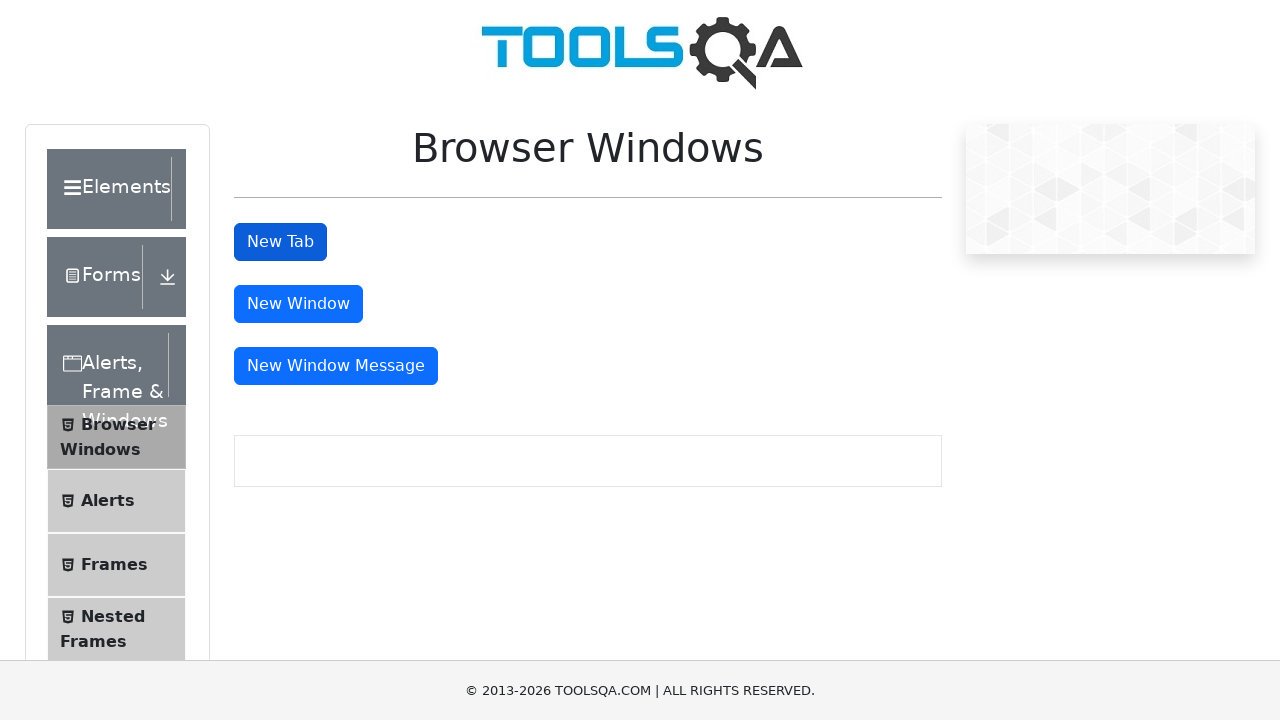

Returned focus to main window
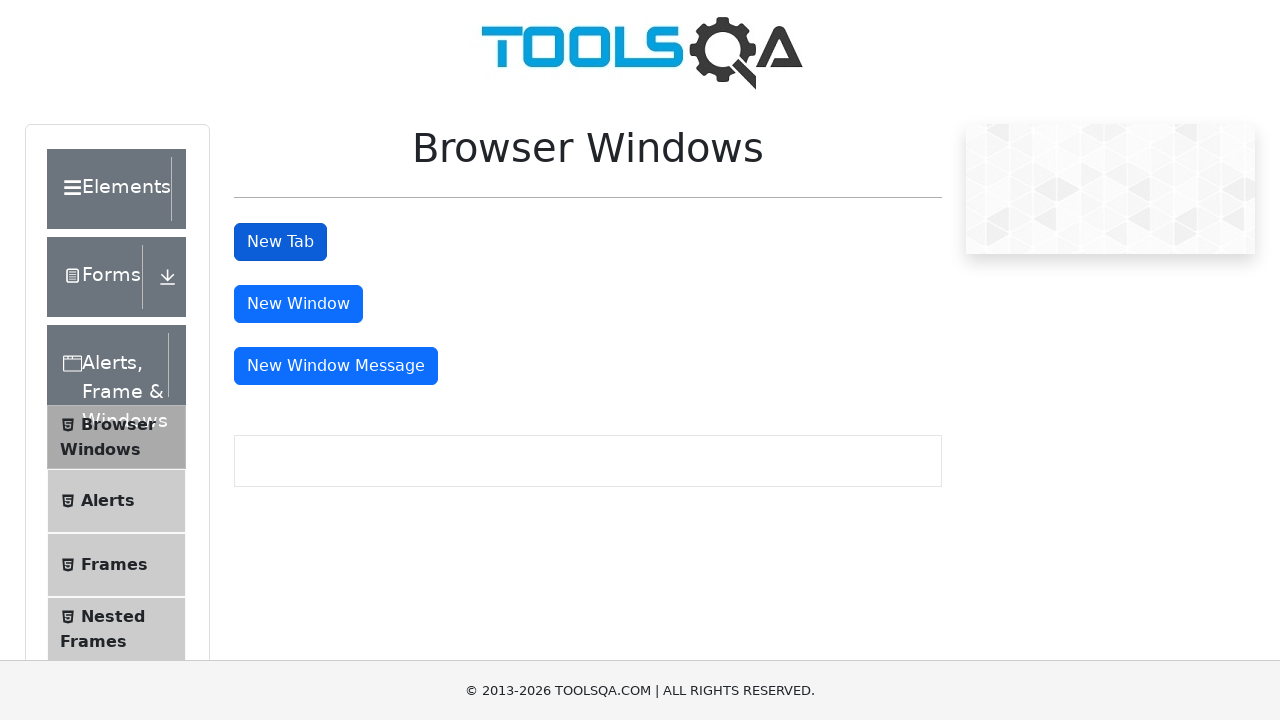

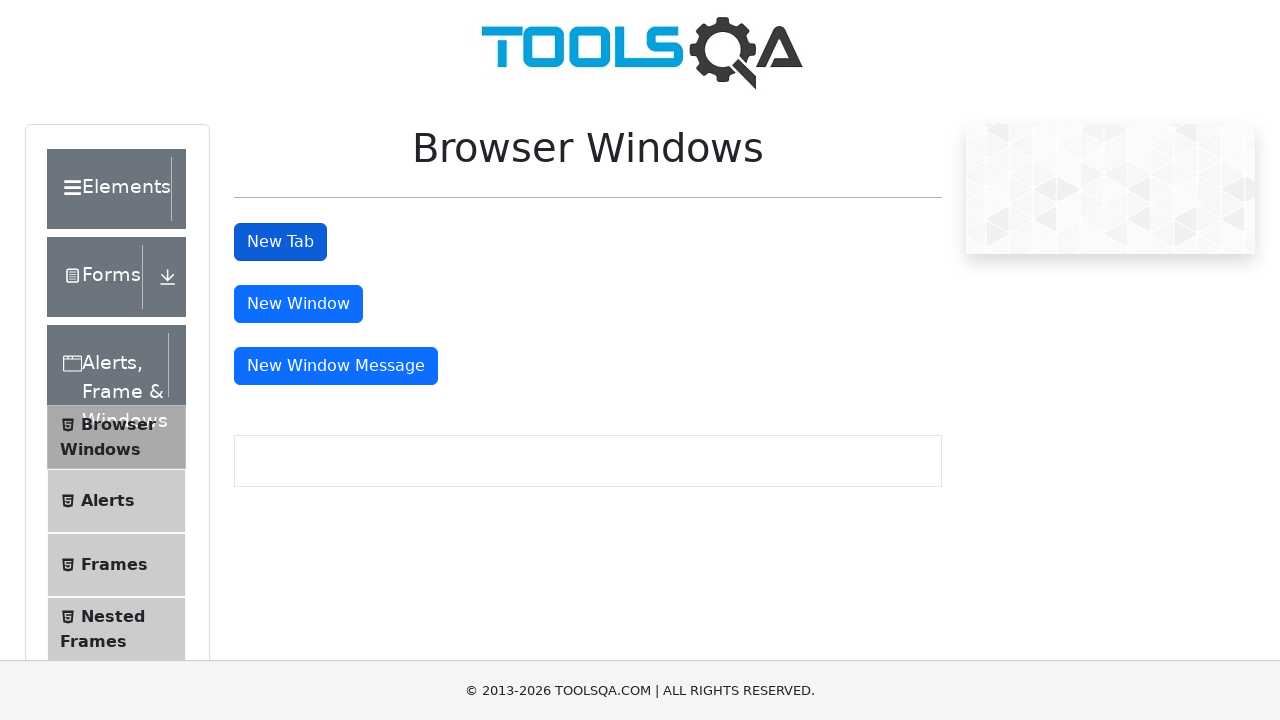